Tests that a button becomes visible and clickable after a delay on the DemoQA dynamic properties page, verifying the "Visible After 5 Seconds" button appears and is displayed.

Starting URL: https://demoqa.com/dynamic-properties

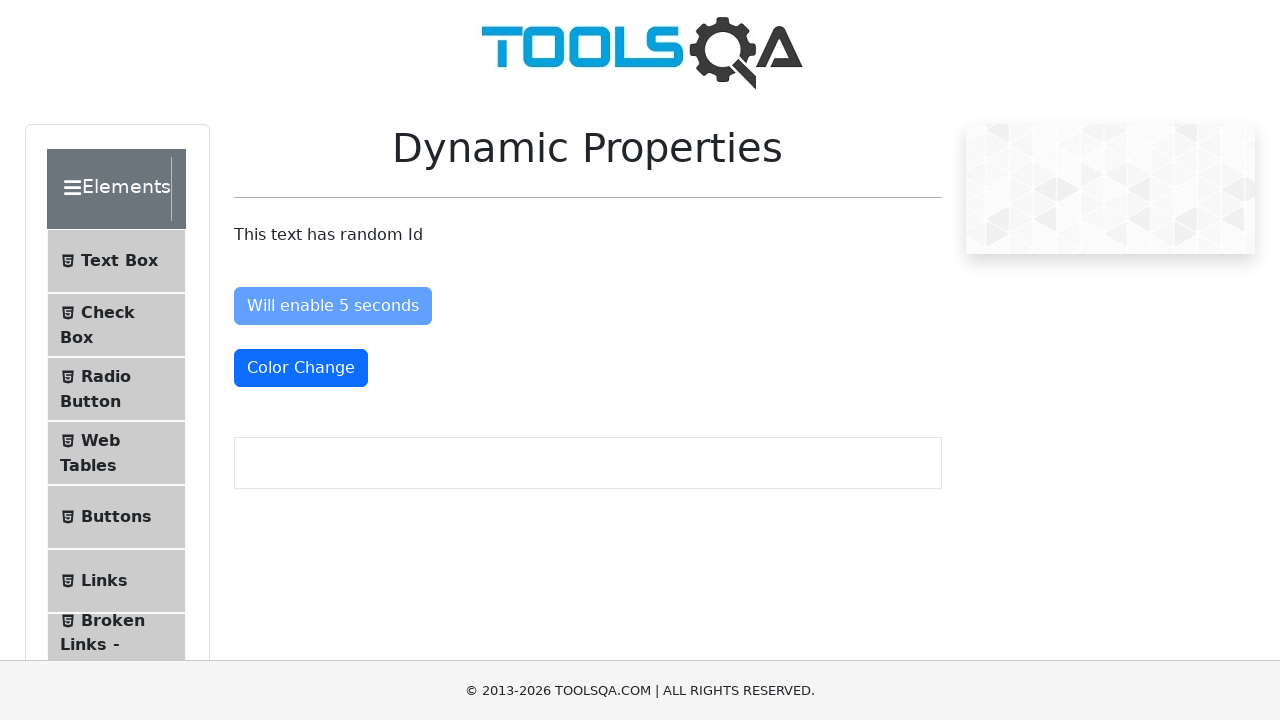

Waited for 'Visible After 5 Seconds' button to become visible
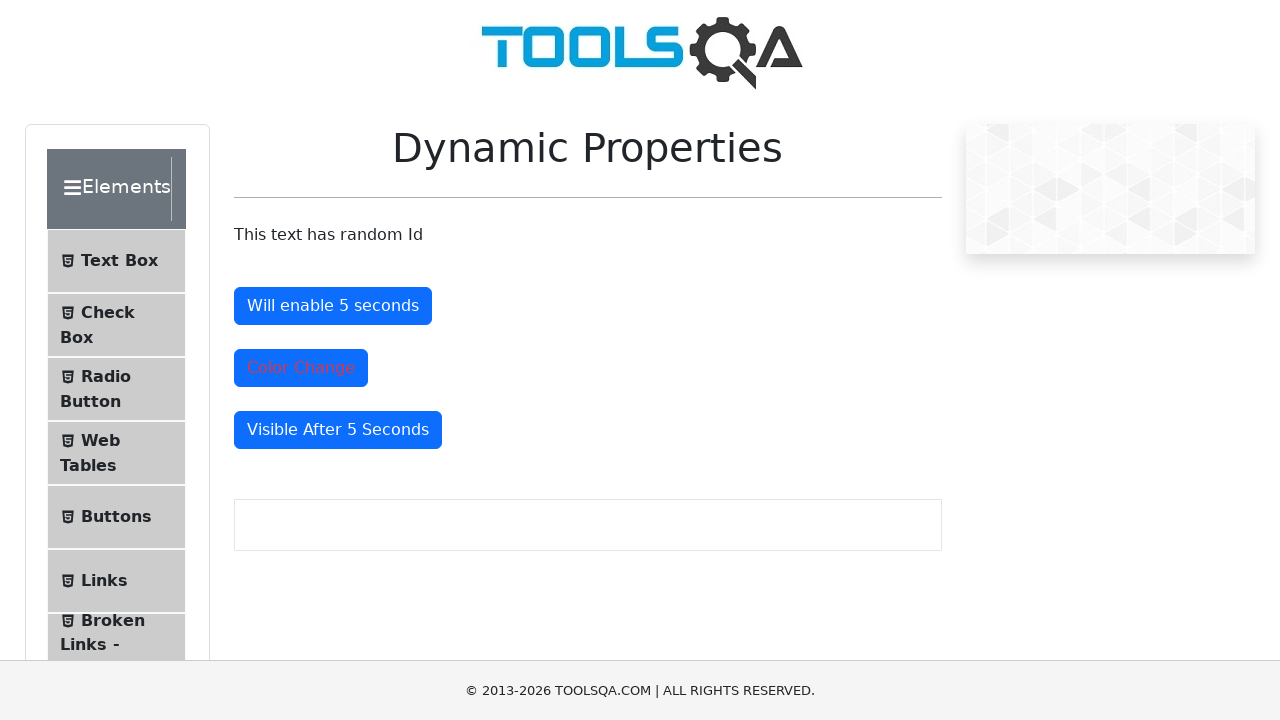

Clicked the 'Visible After 5 Seconds' button at (338, 430) on #visibleAfter
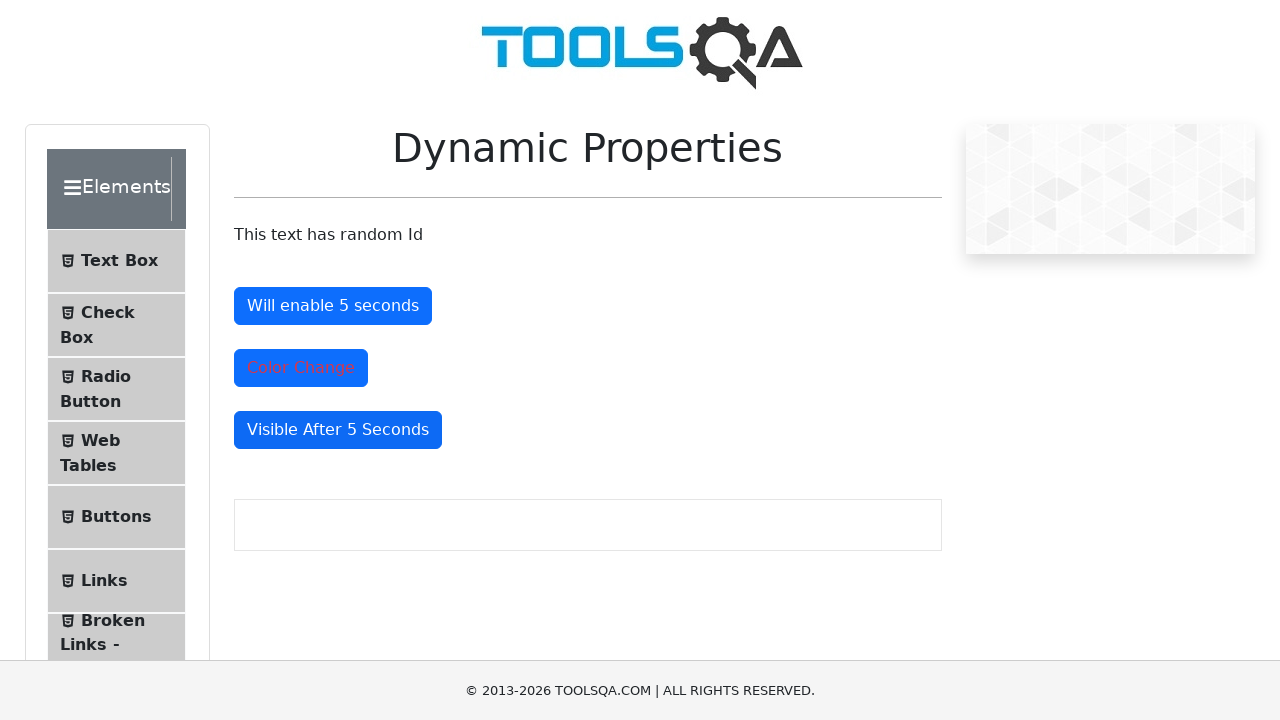

Verified that the button is visible and displayed
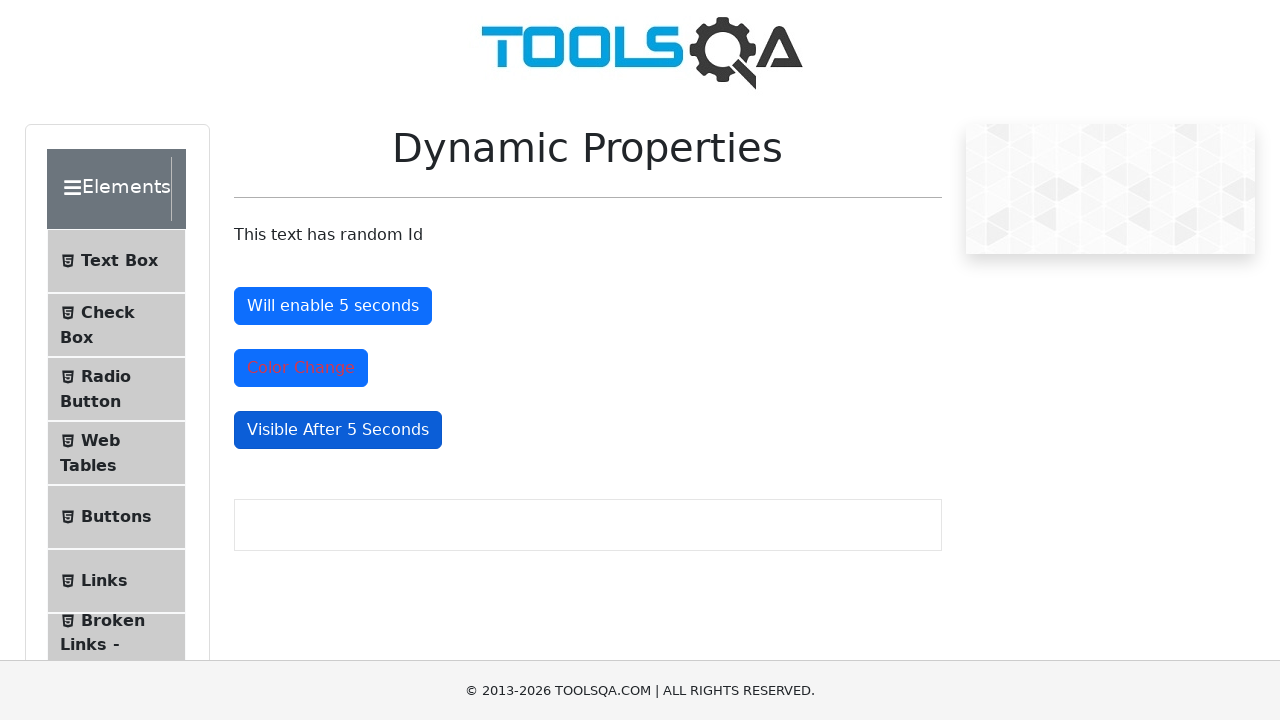

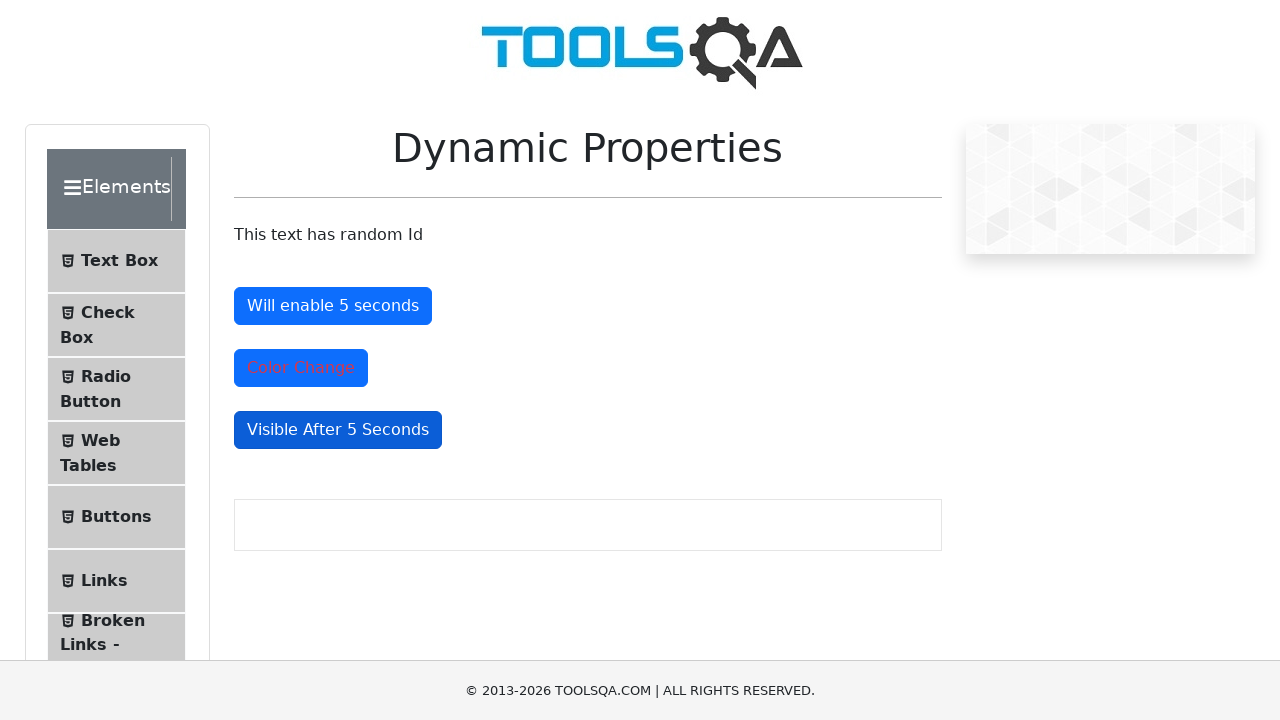